Tests that edits are cancelled when pressing Escape

Starting URL: https://demo.playwright.dev/todomvc

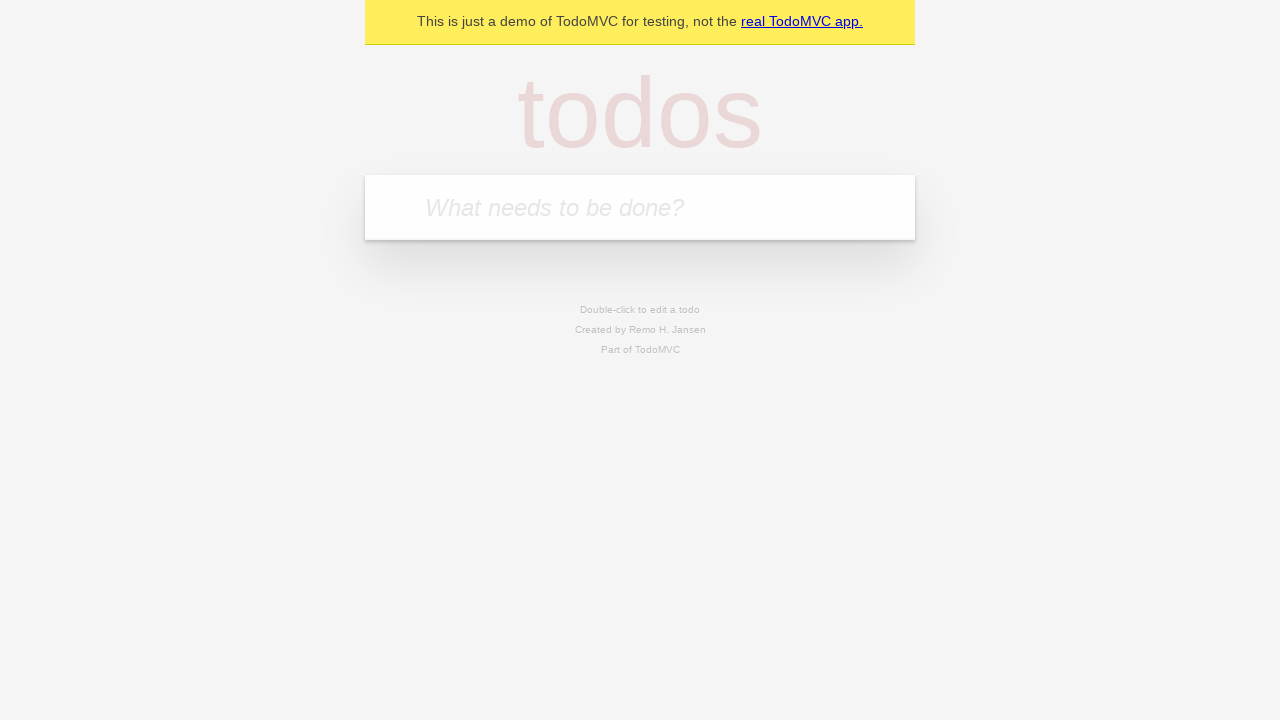

Filled new todo field with 'buy some cheese' on internal:attr=[placeholder="What needs to be done?"i]
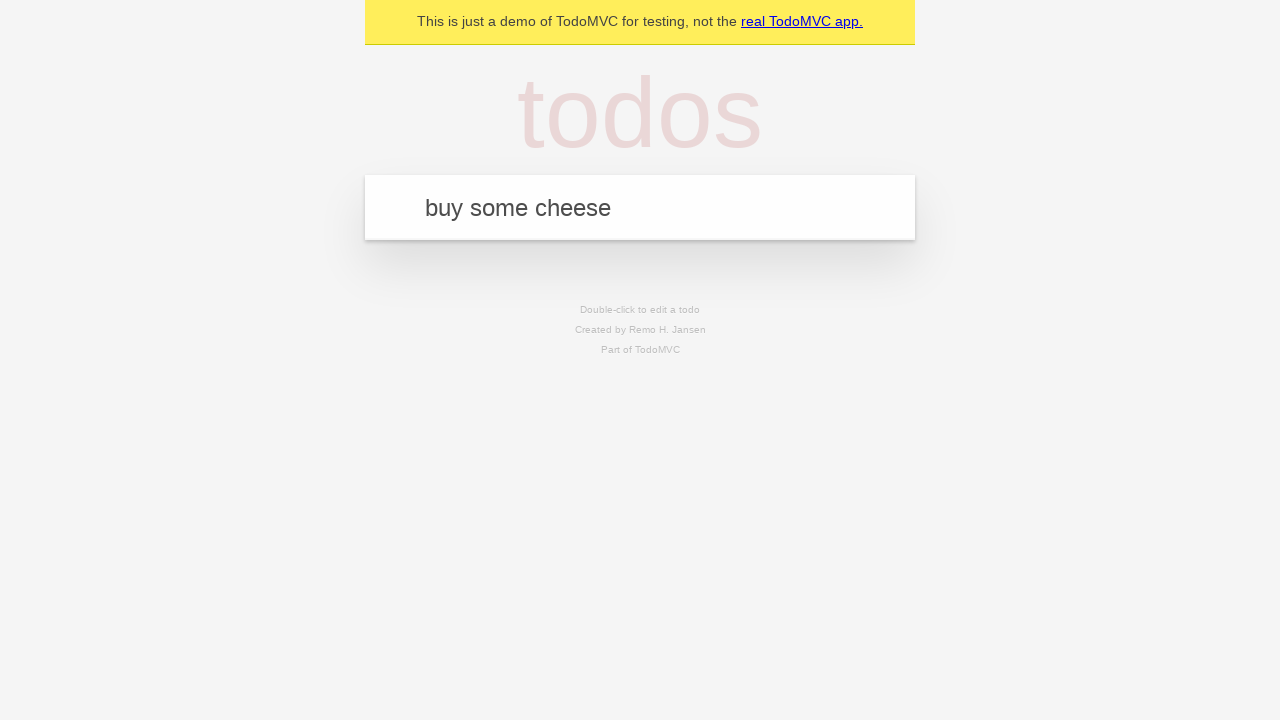

Pressed Enter to create todo 'buy some cheese' on internal:attr=[placeholder="What needs to be done?"i]
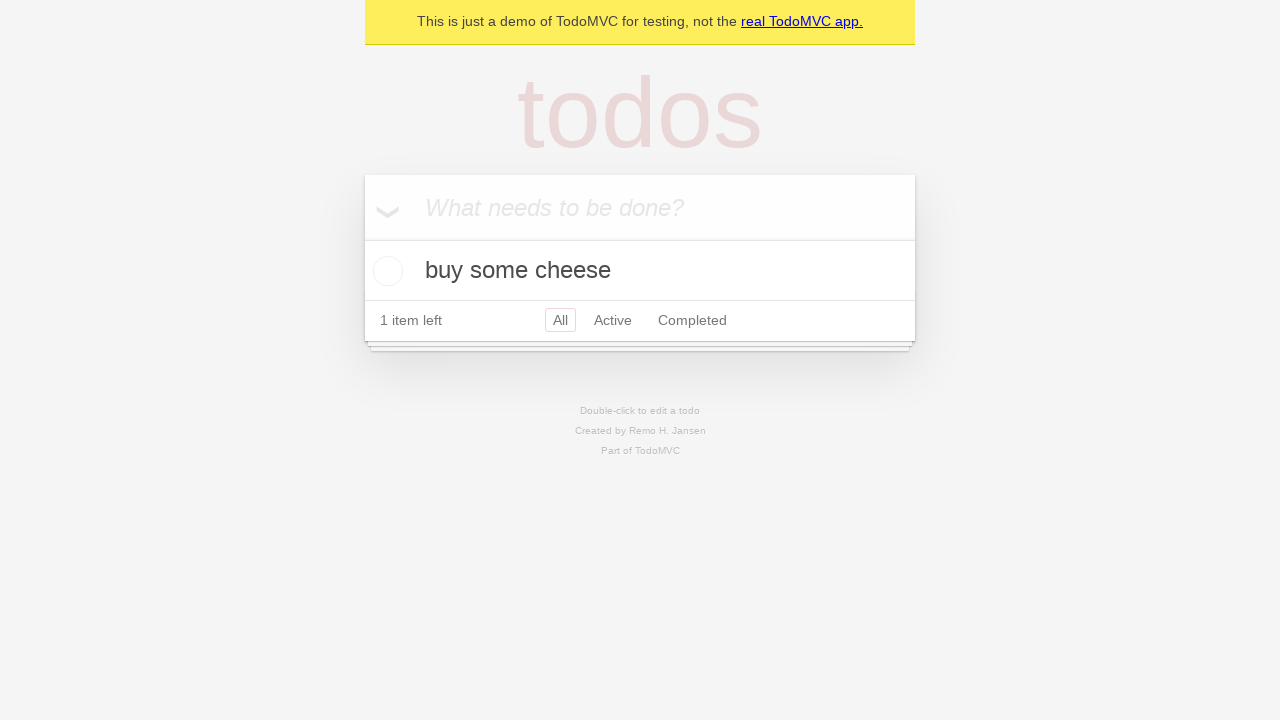

Filled new todo field with 'feed the cat' on internal:attr=[placeholder="What needs to be done?"i]
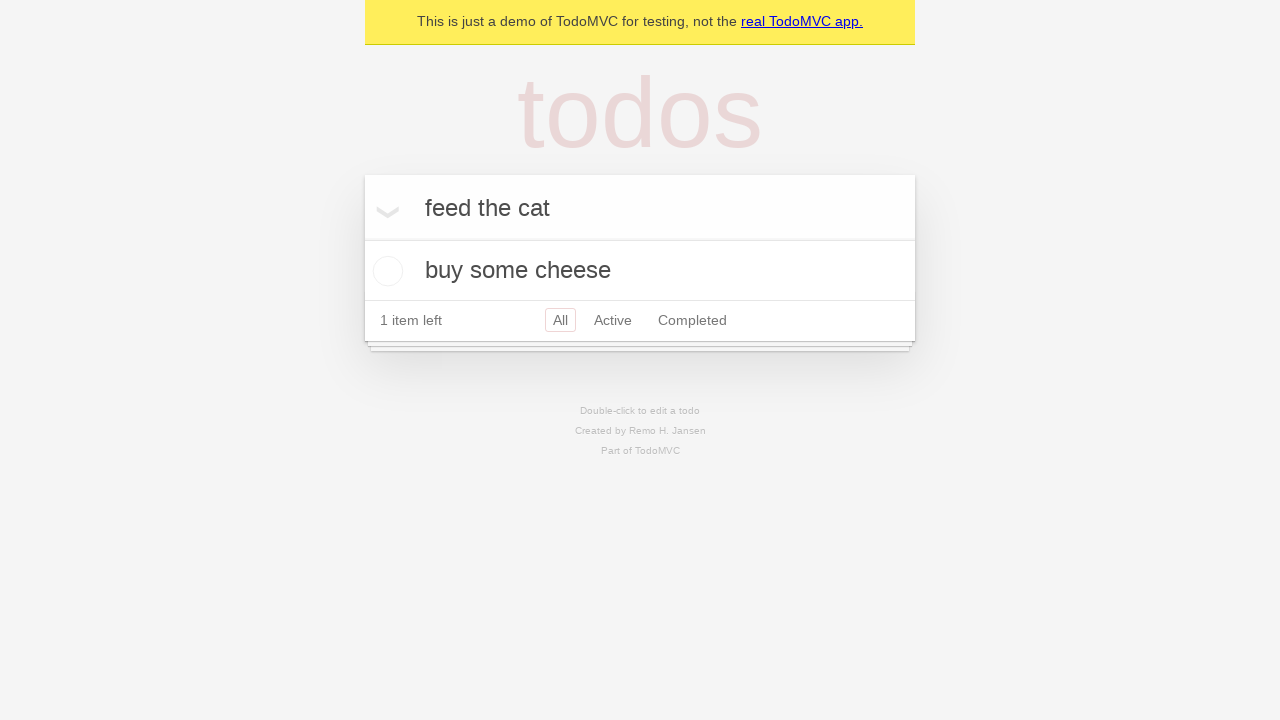

Pressed Enter to create todo 'feed the cat' on internal:attr=[placeholder="What needs to be done?"i]
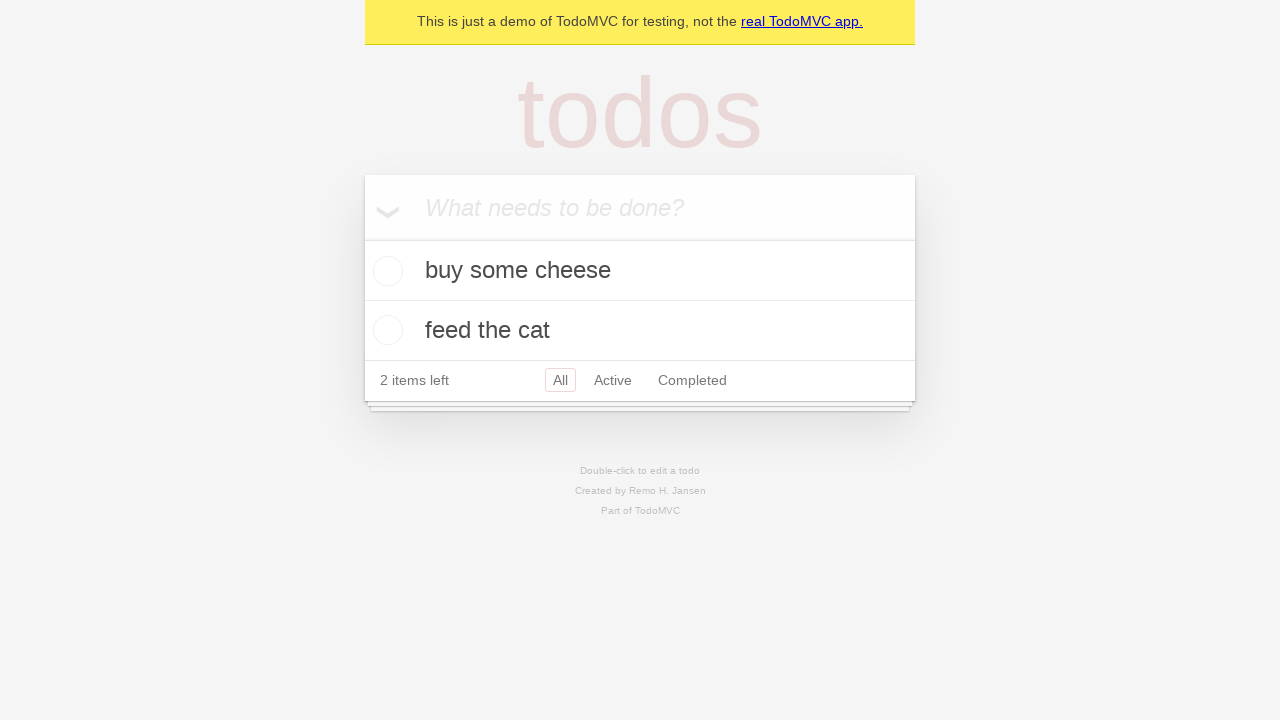

Filled new todo field with 'book a doctors appointment' on internal:attr=[placeholder="What needs to be done?"i]
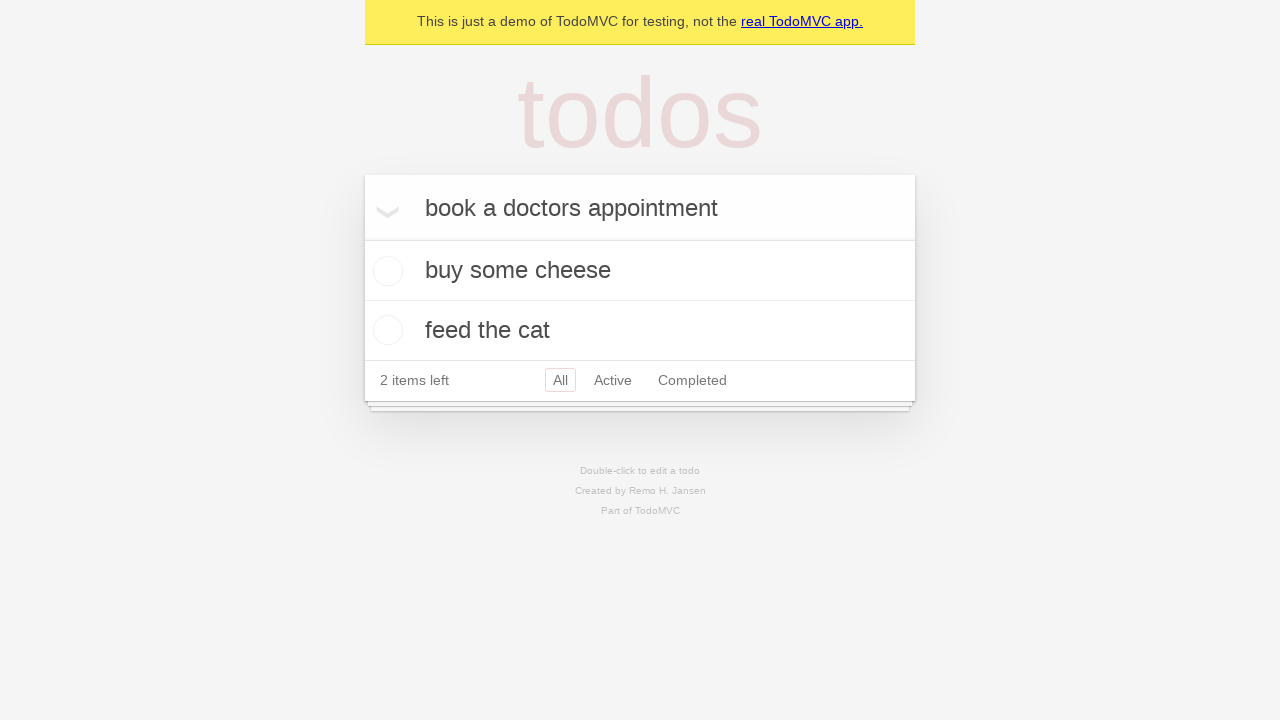

Pressed Enter to create todo 'book a doctors appointment' on internal:attr=[placeholder="What needs to be done?"i]
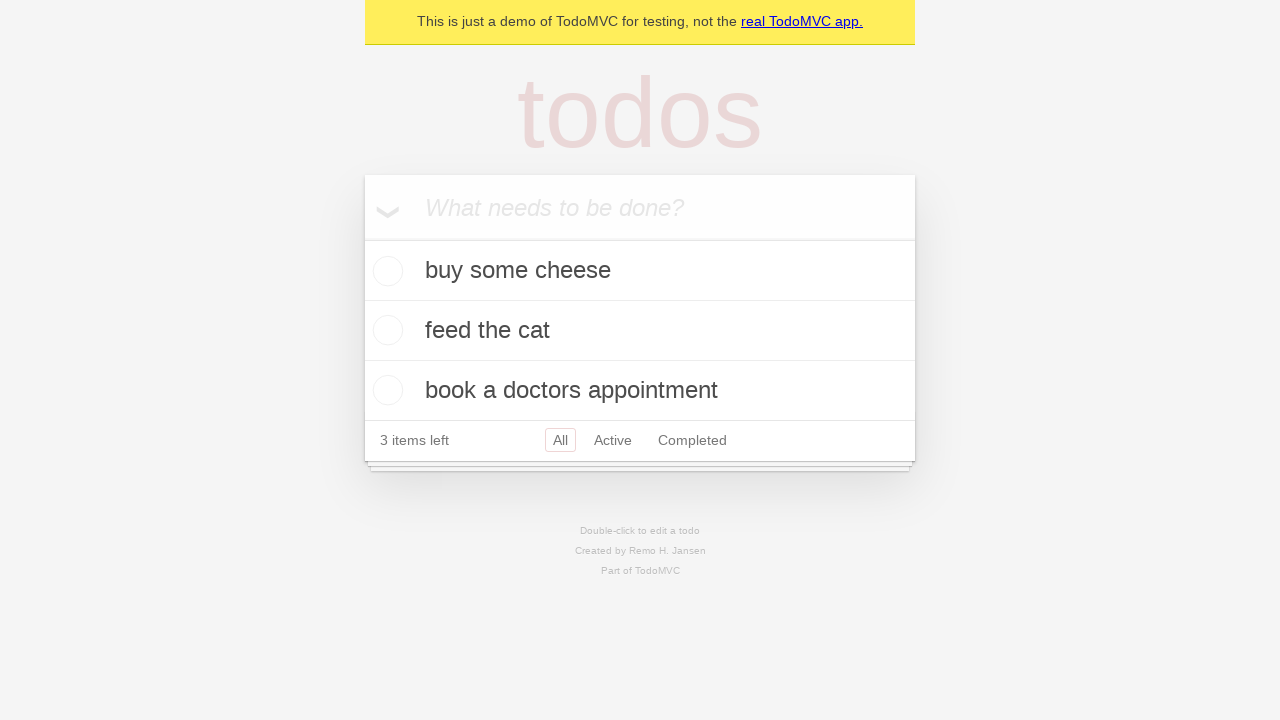

Located all todo items
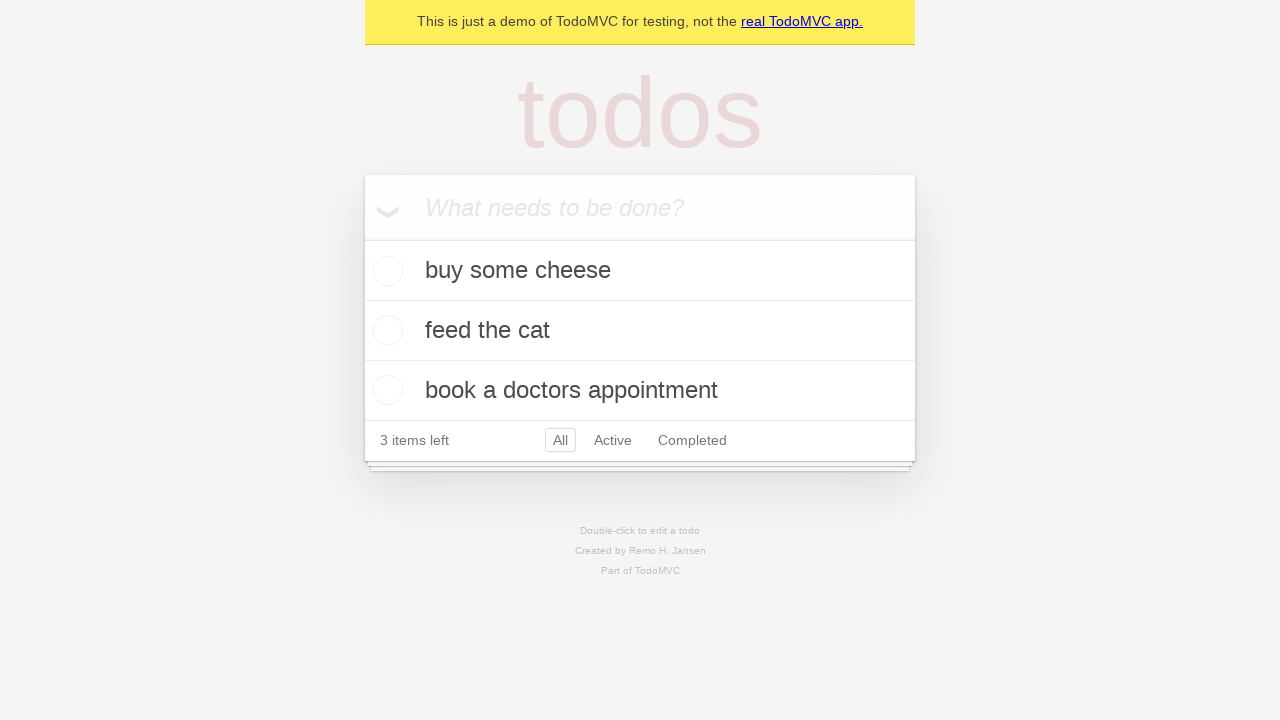

Double-clicked second todo item to enter edit mode at (640, 331) on internal:testid=[data-testid="todo-item"s] >> nth=1
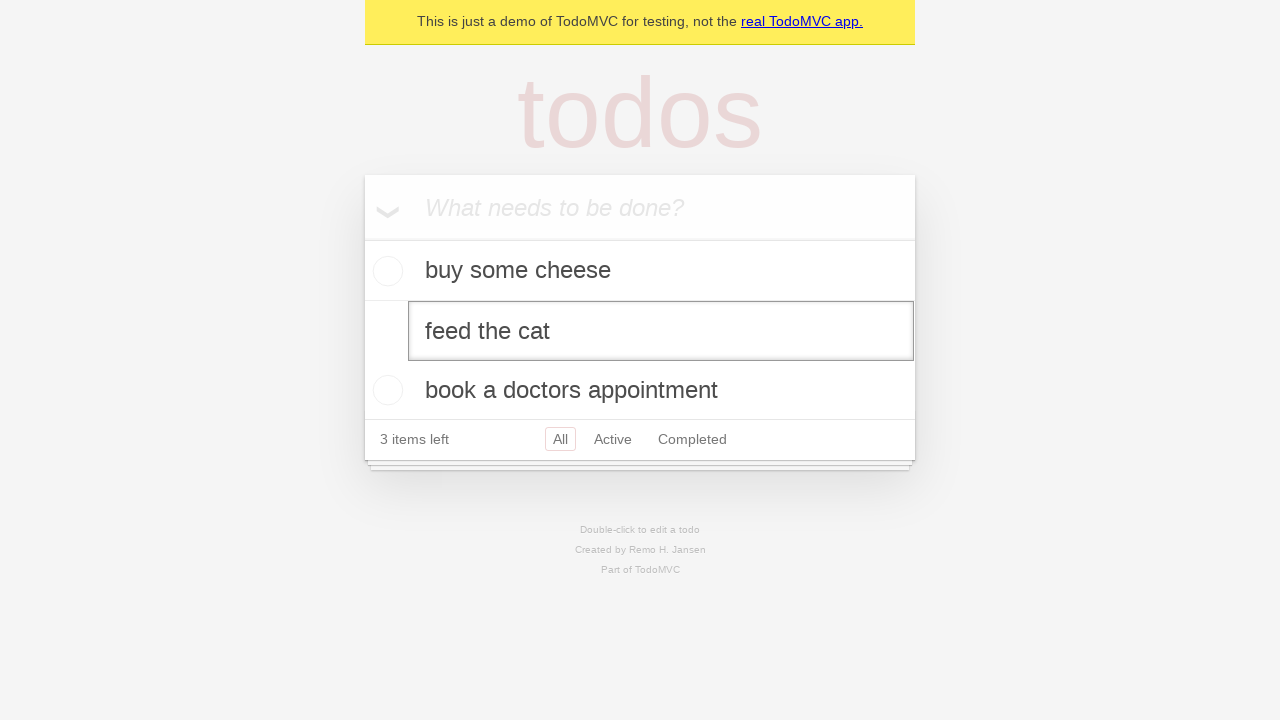

Filled edit textbox with 'buy some sausages' on internal:testid=[data-testid="todo-item"s] >> nth=1 >> internal:role=textbox[nam
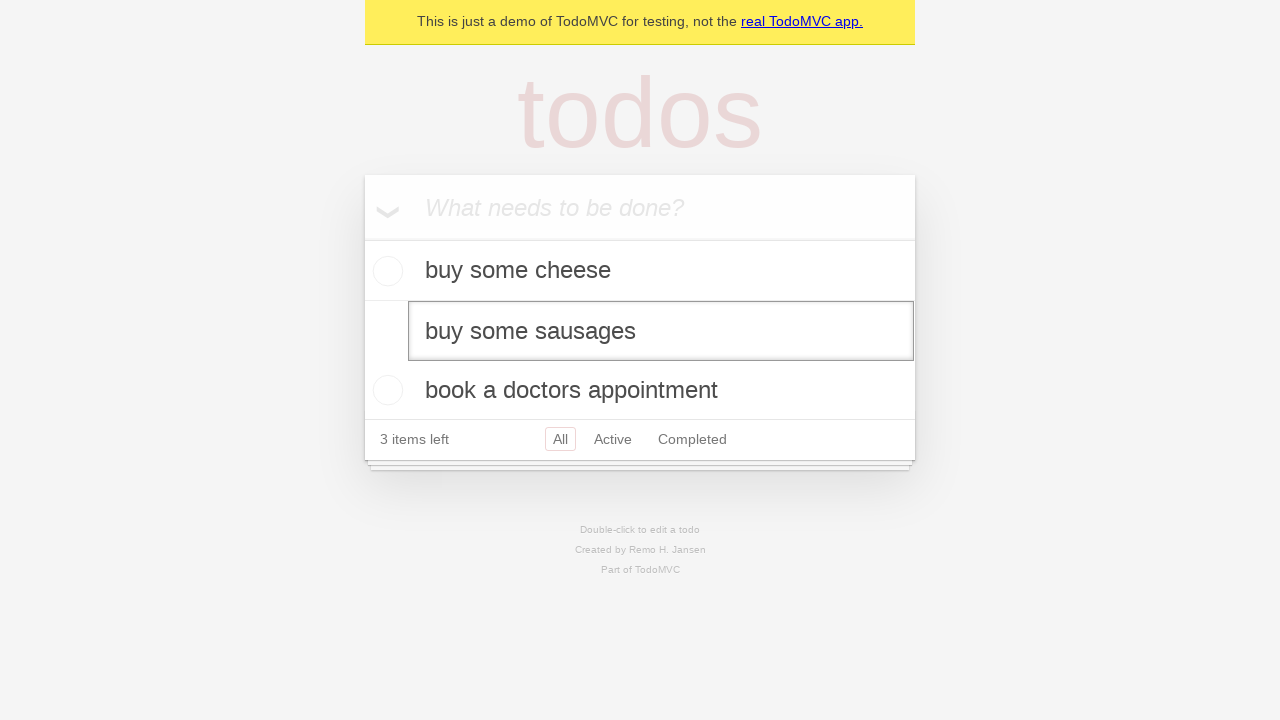

Pressed Escape to cancel edits on internal:testid=[data-testid="todo-item"s] >> nth=1 >> internal:role=textbox[nam
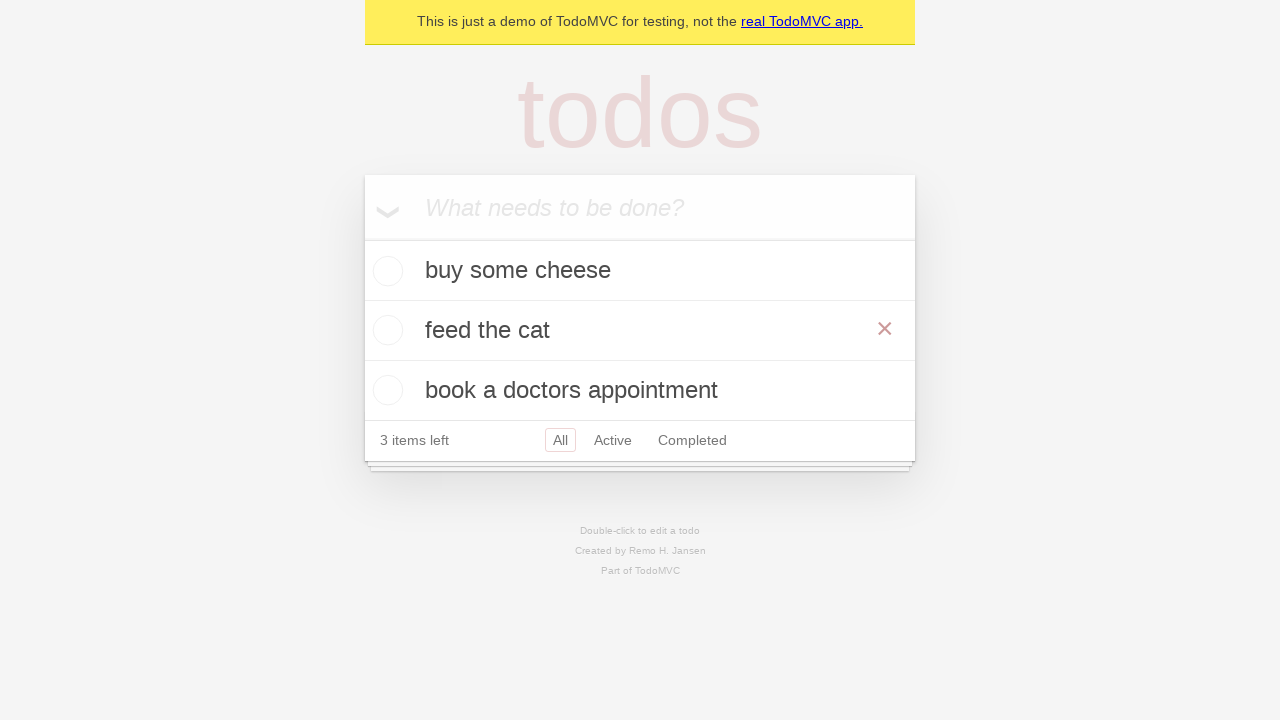

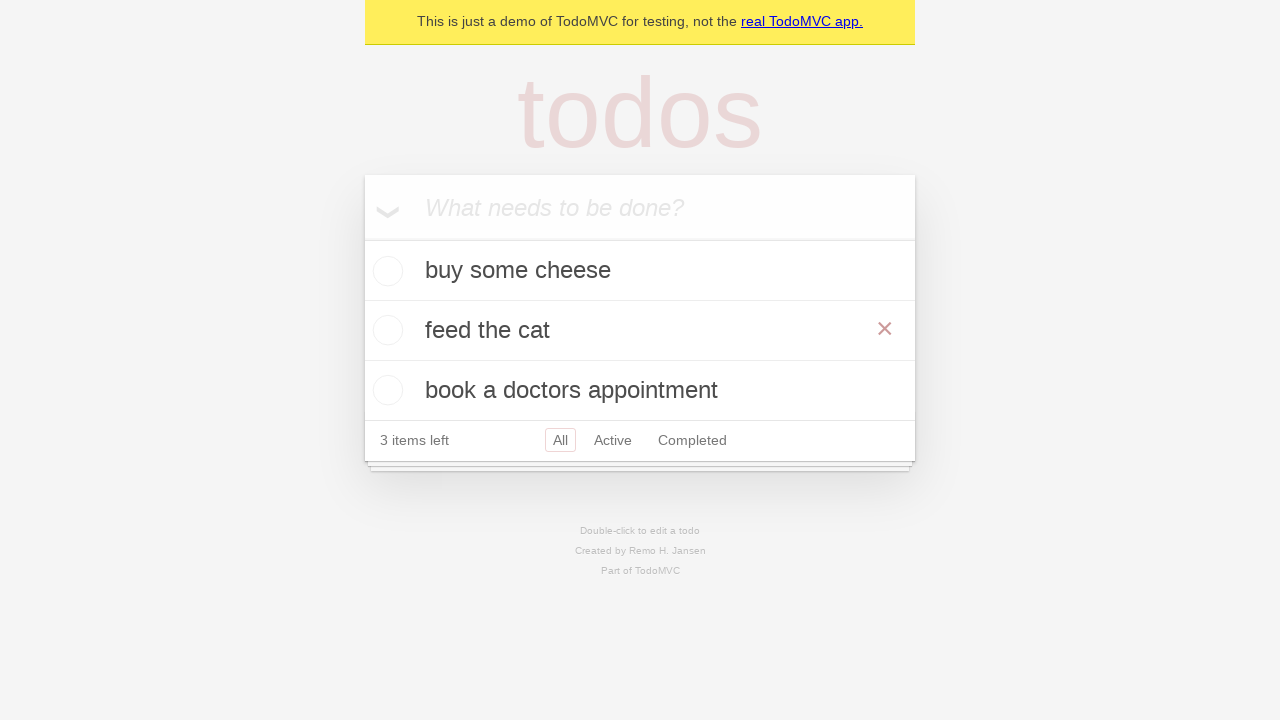